Tests navigation from the J category page to the JavaScript language page by clicking on the JavaScript link and verifying the resulting URL and title.

Starting URL: https://www.99-bottles-of-beer.net/

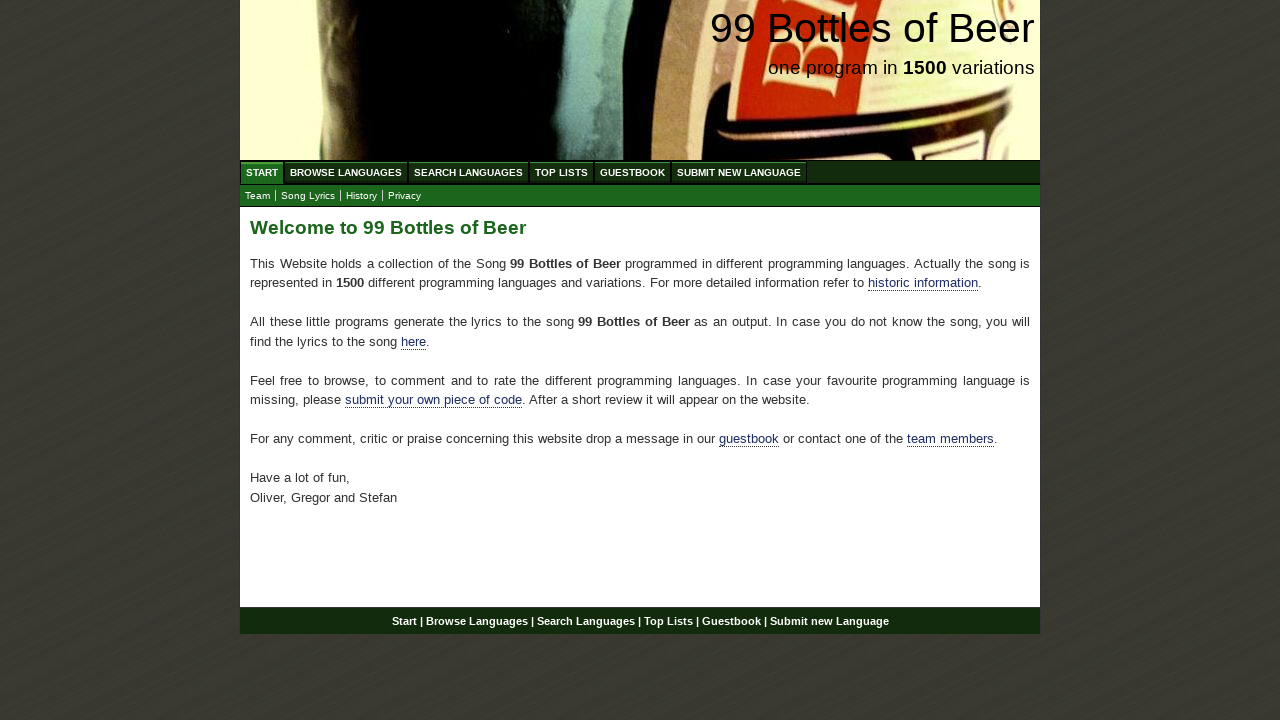

Clicked on Browse Languages in footer menu at (346, 172) on text=Browse Languages
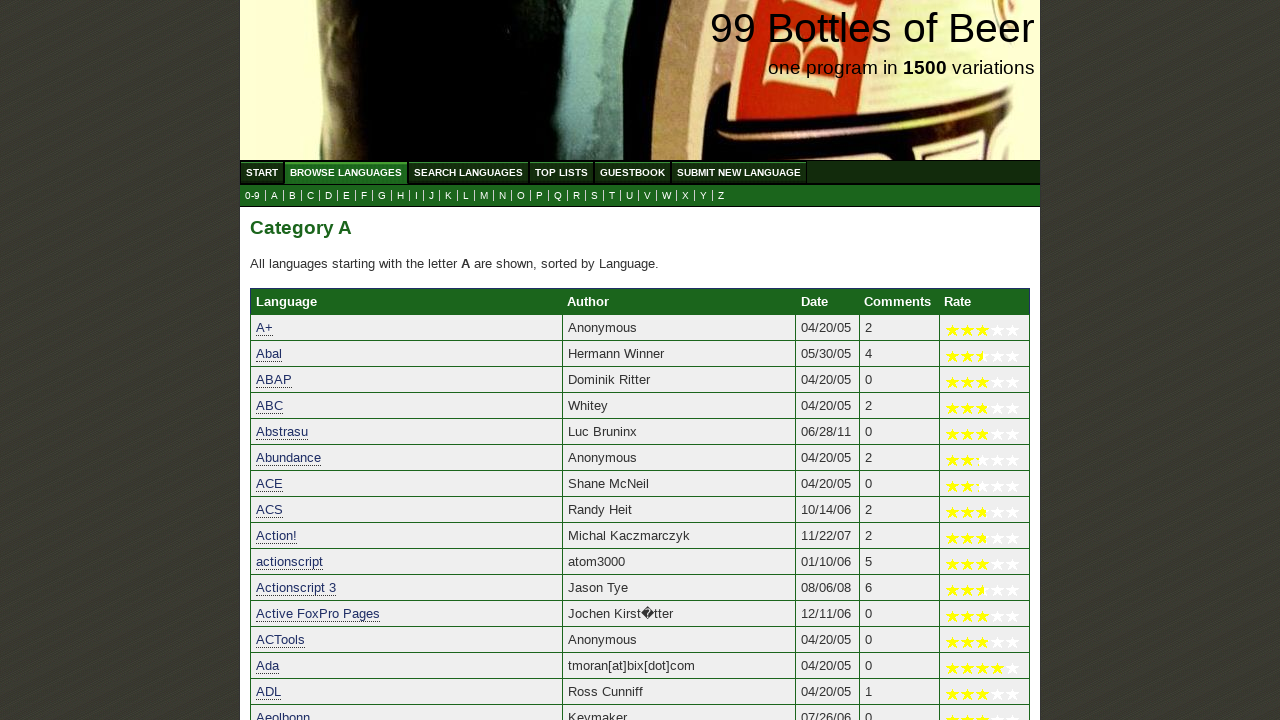

Clicked on J submenu to navigate to J category page at (432, 196) on a[href='j.html']
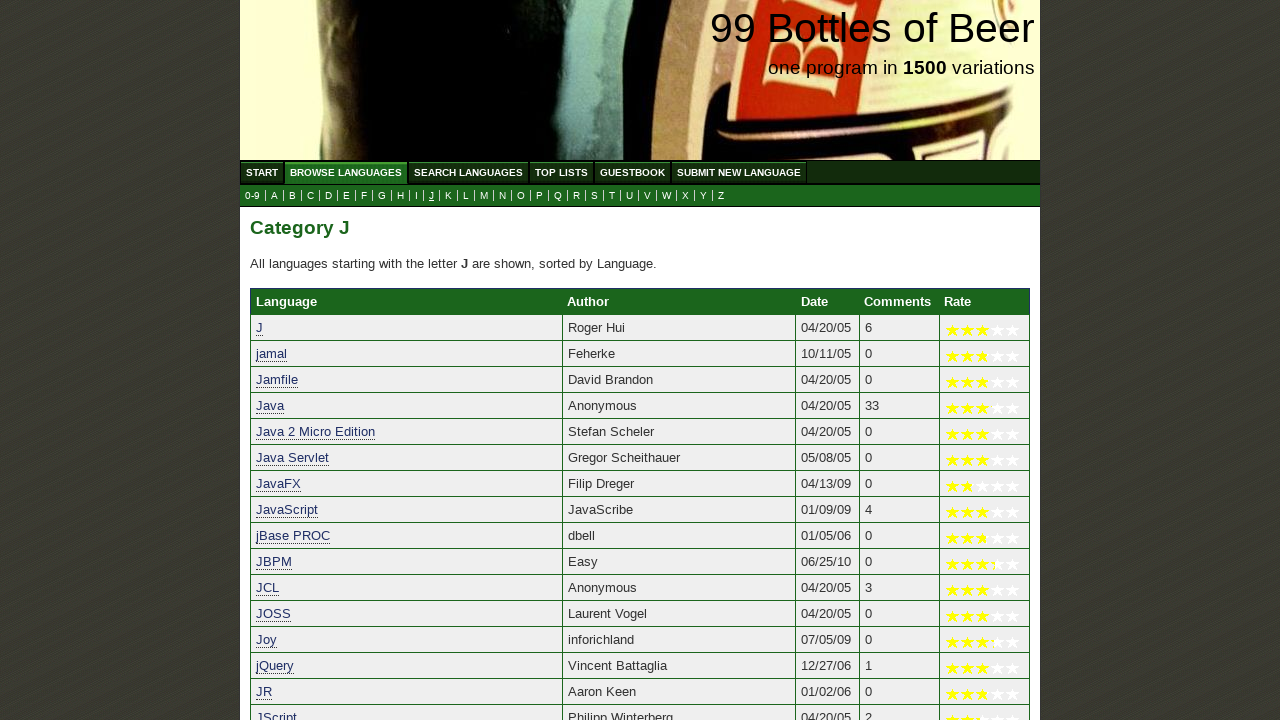

J category page loaded successfully
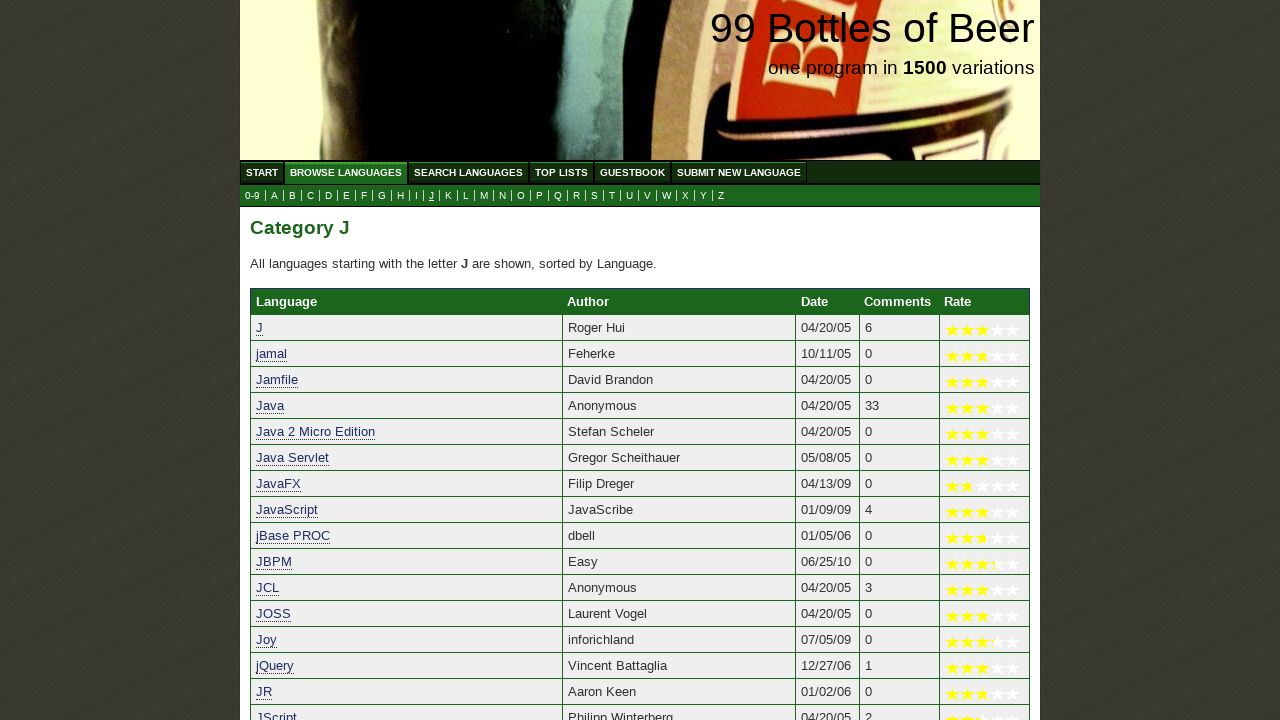

Clicked on JavaScript language link at (287, 510) on a[href='language-javascript-1948.html']
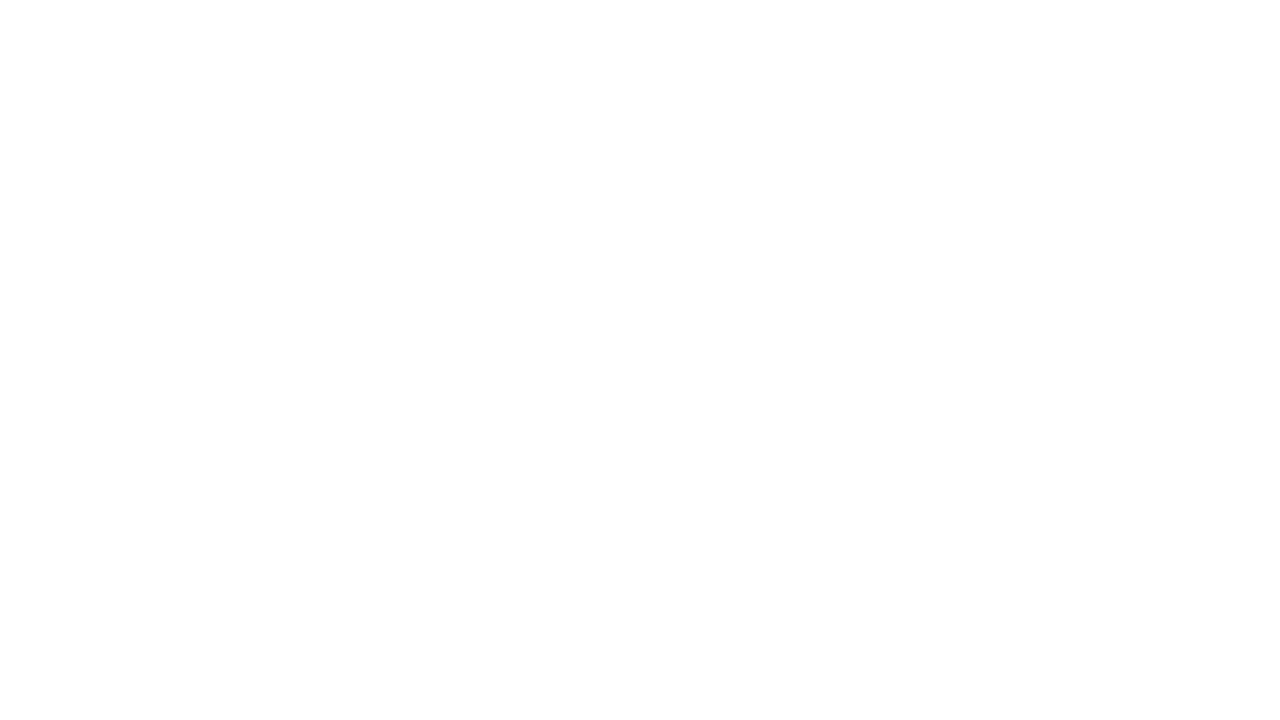

Successfully navigated to JavaScript language page
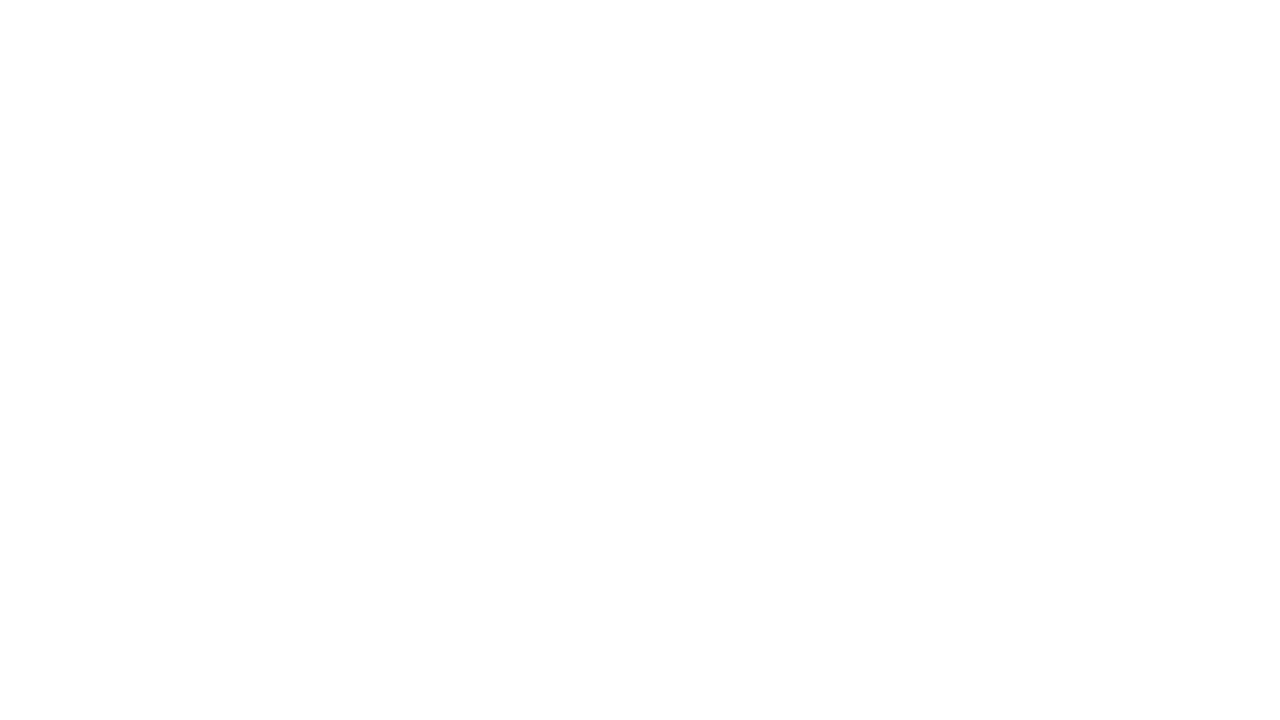

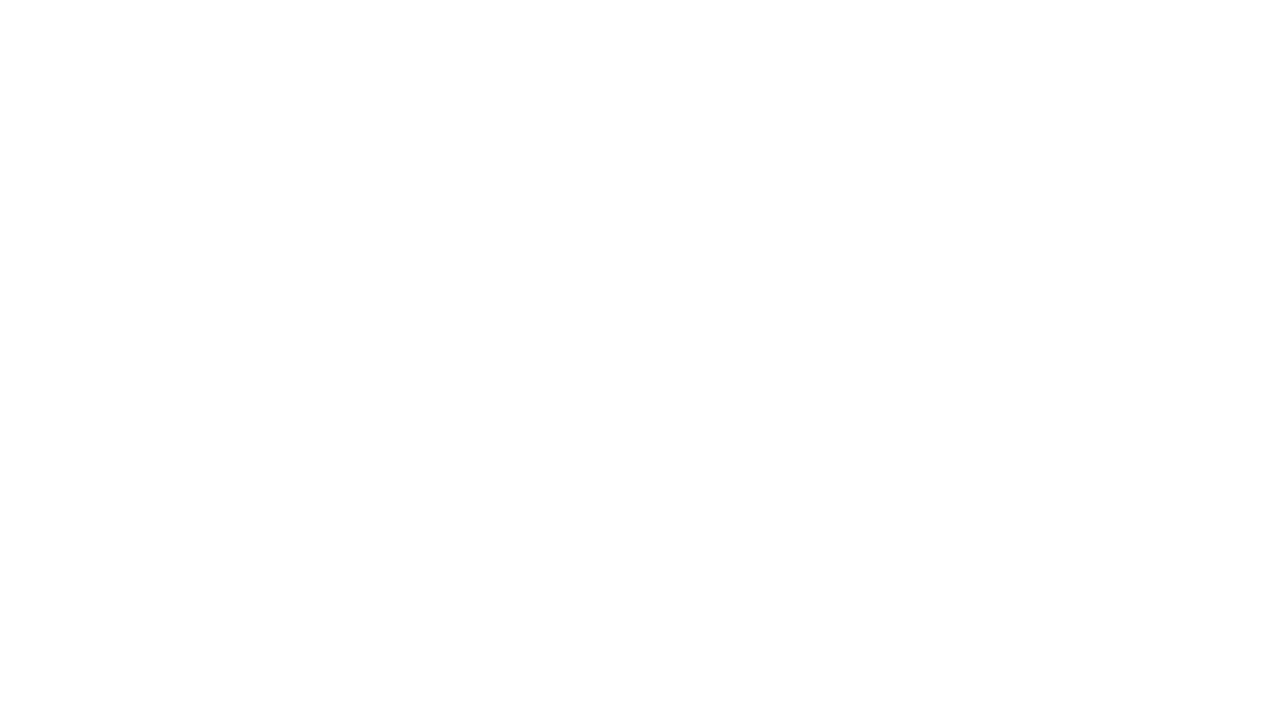